Tests dropdown selection functionality by selecting a country value from a dropdown menu without using Select class

Starting URL: https://www.orangehrm.com/orangehrm-30-day-trial/

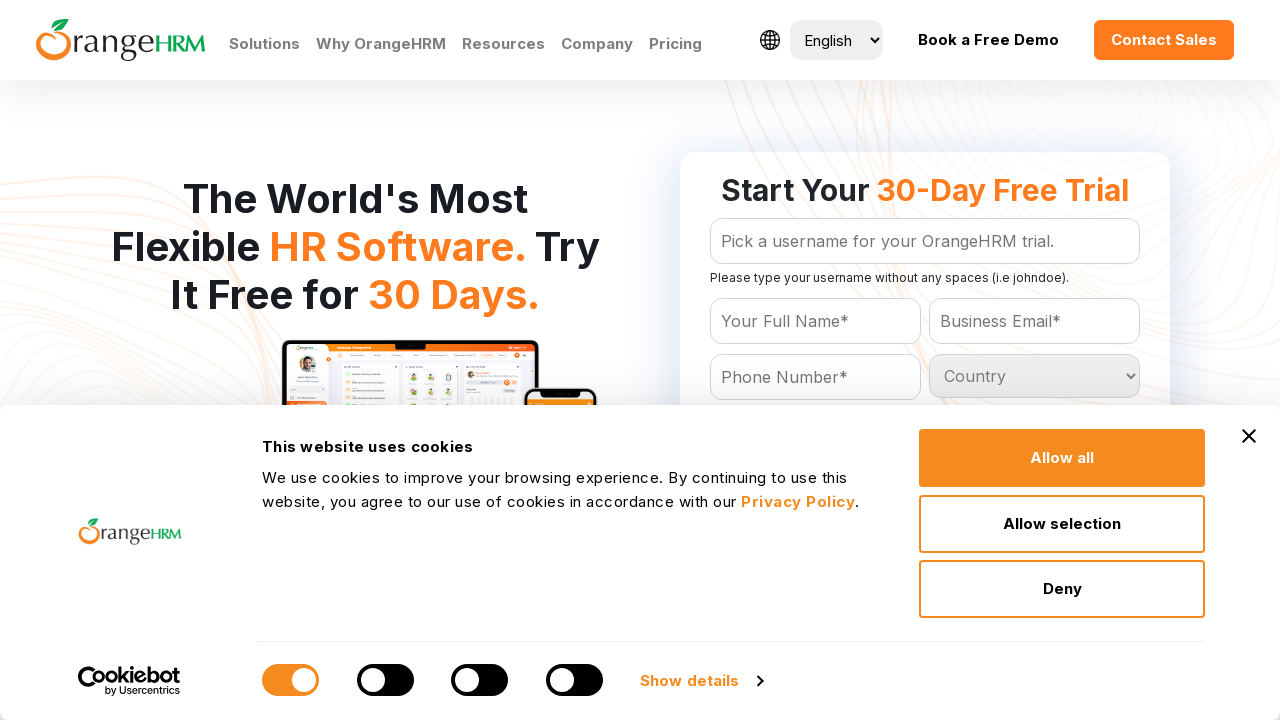

Located all country dropdown options
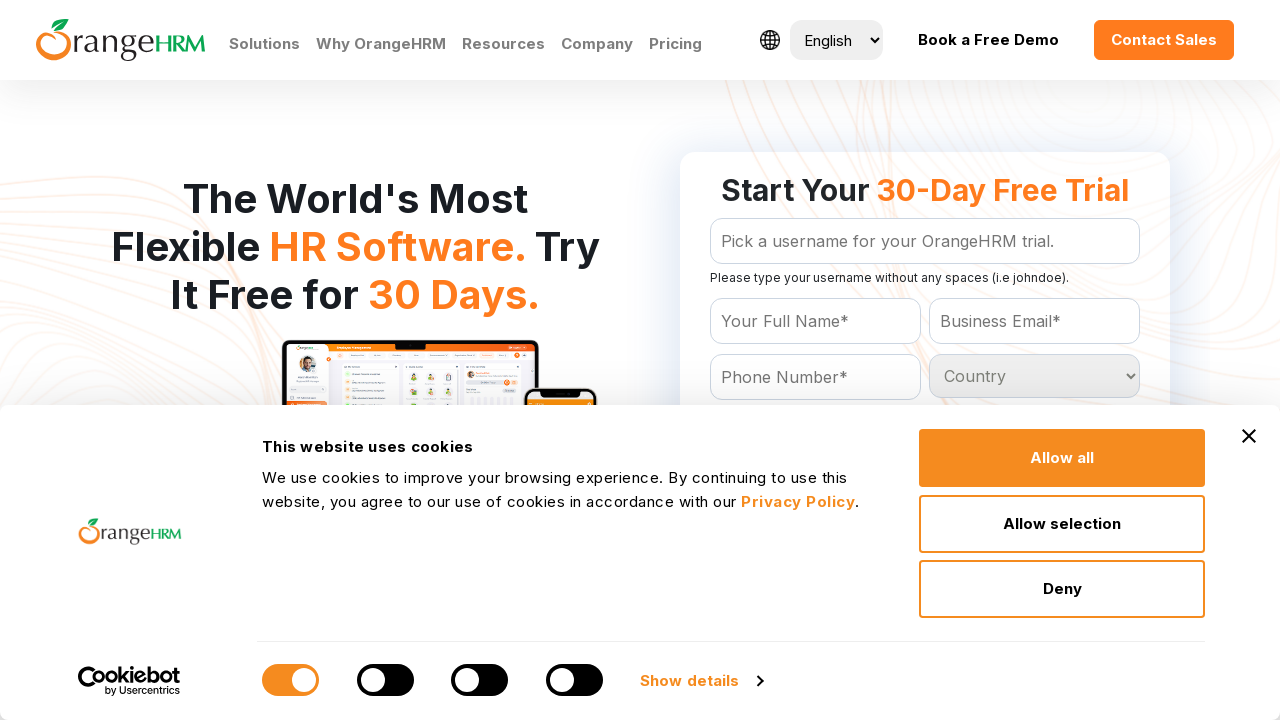

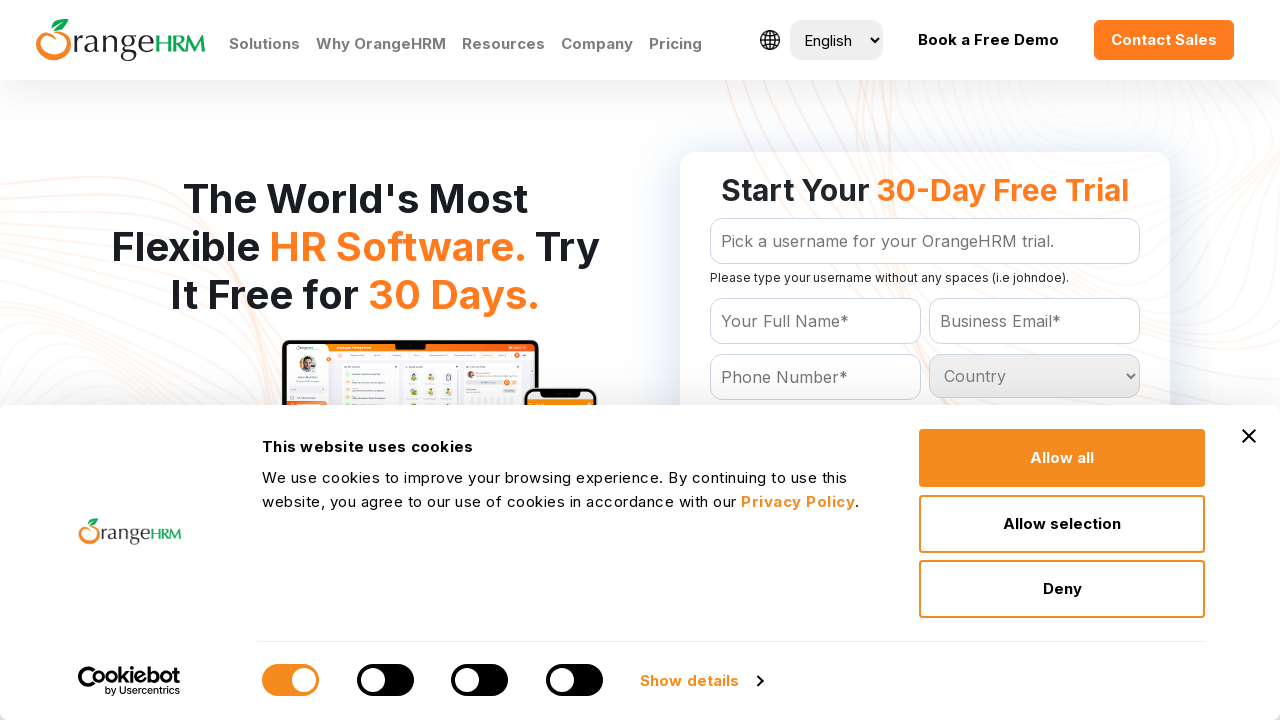